Navigates to a practice page and interacts with a web table element, verifying the table structure by locating rows and cells.

Starting URL: http://www.qaclickacademy.com/practice.php

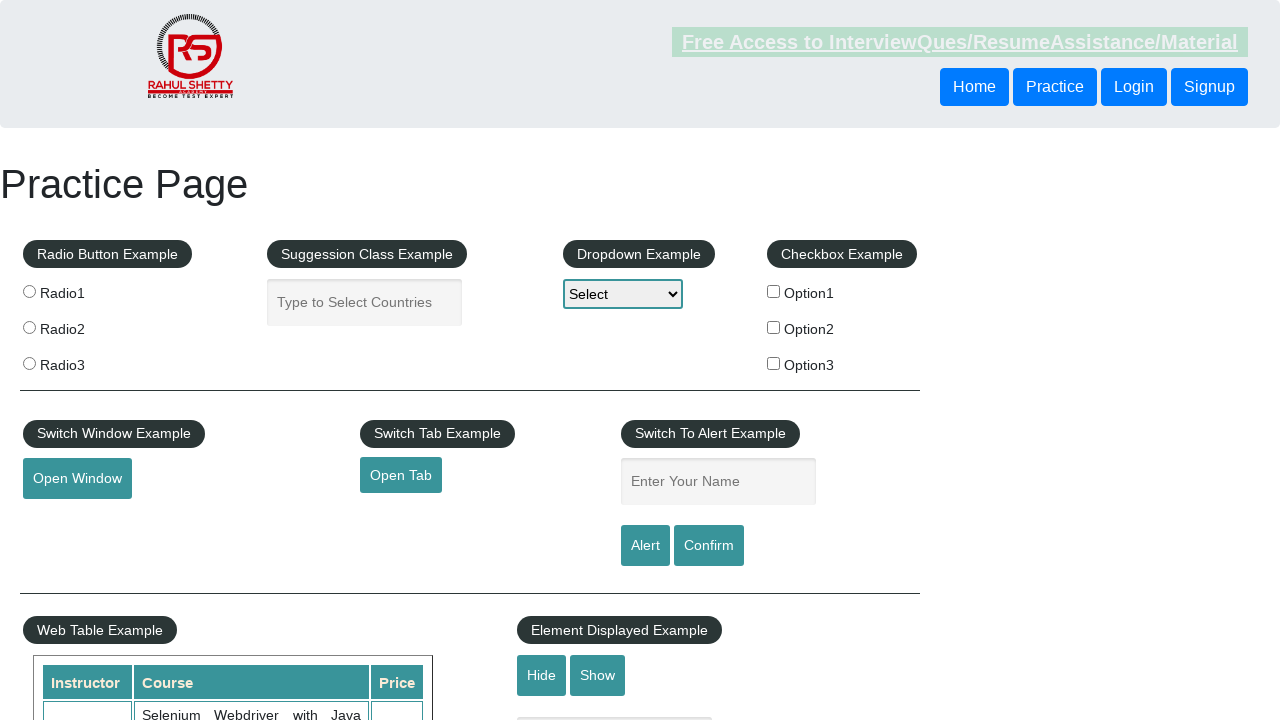

Waited for product table to be visible
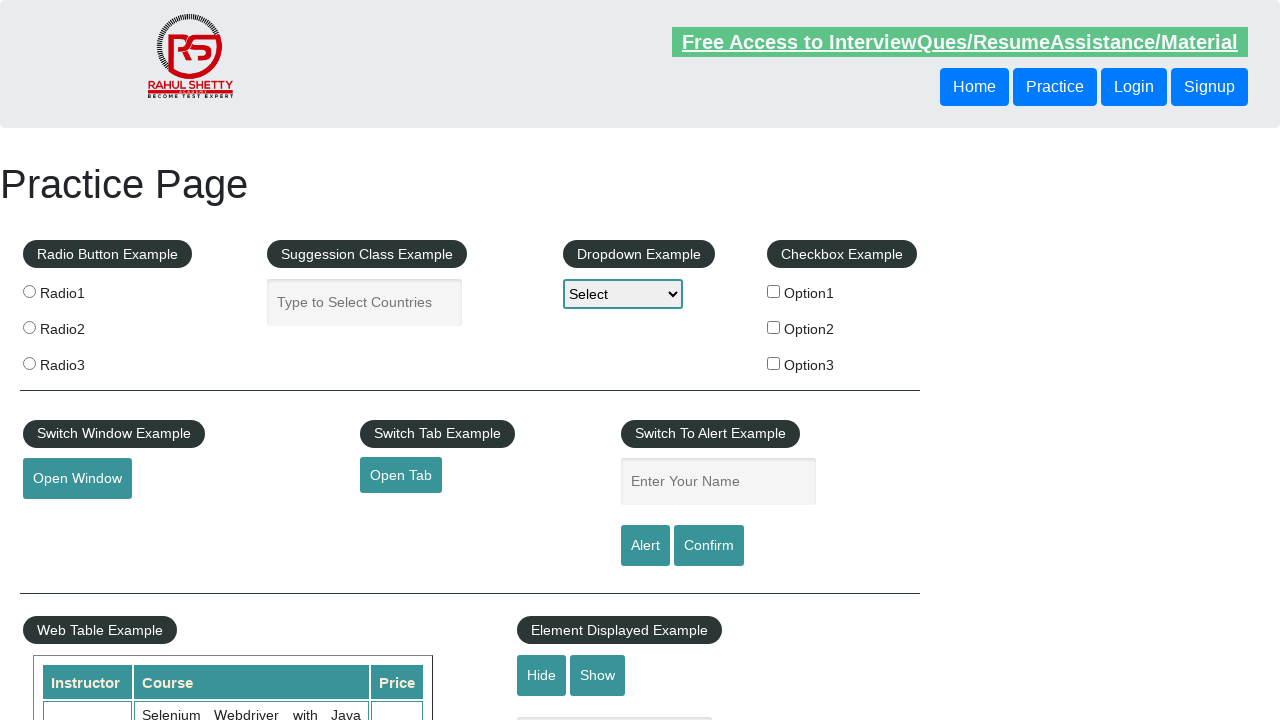

Located the product table element
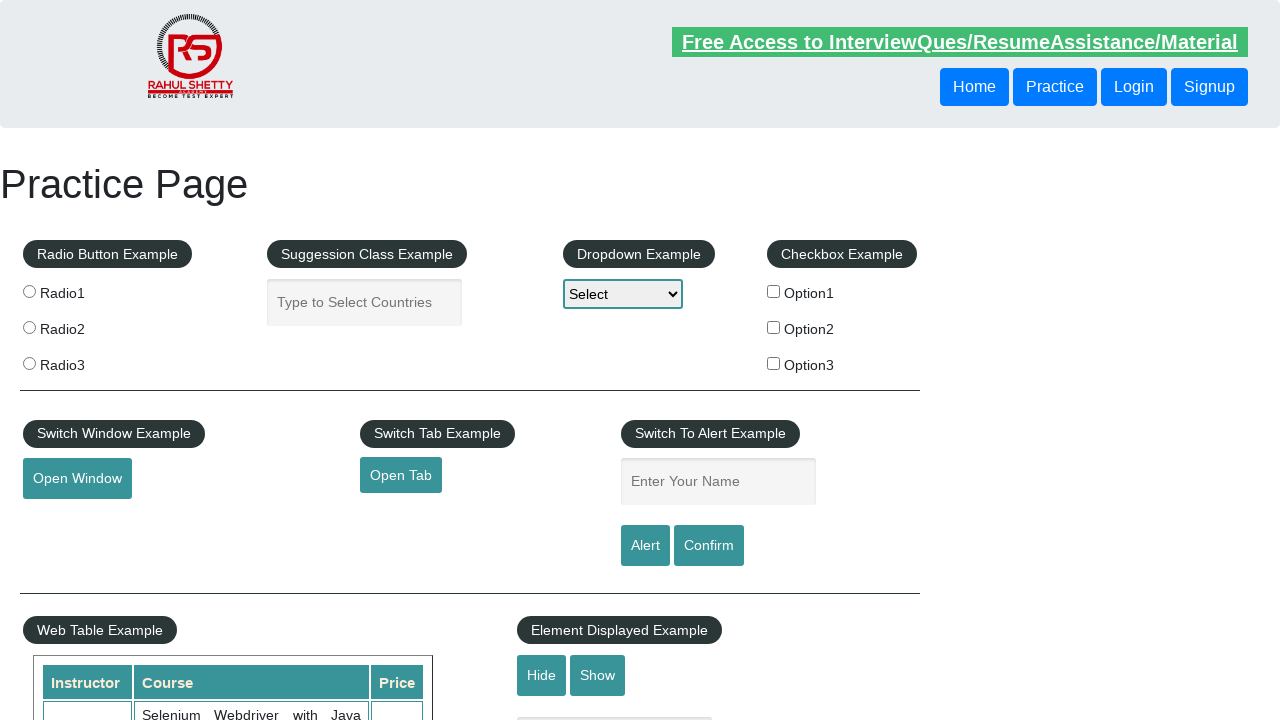

Located all table rows within the product table
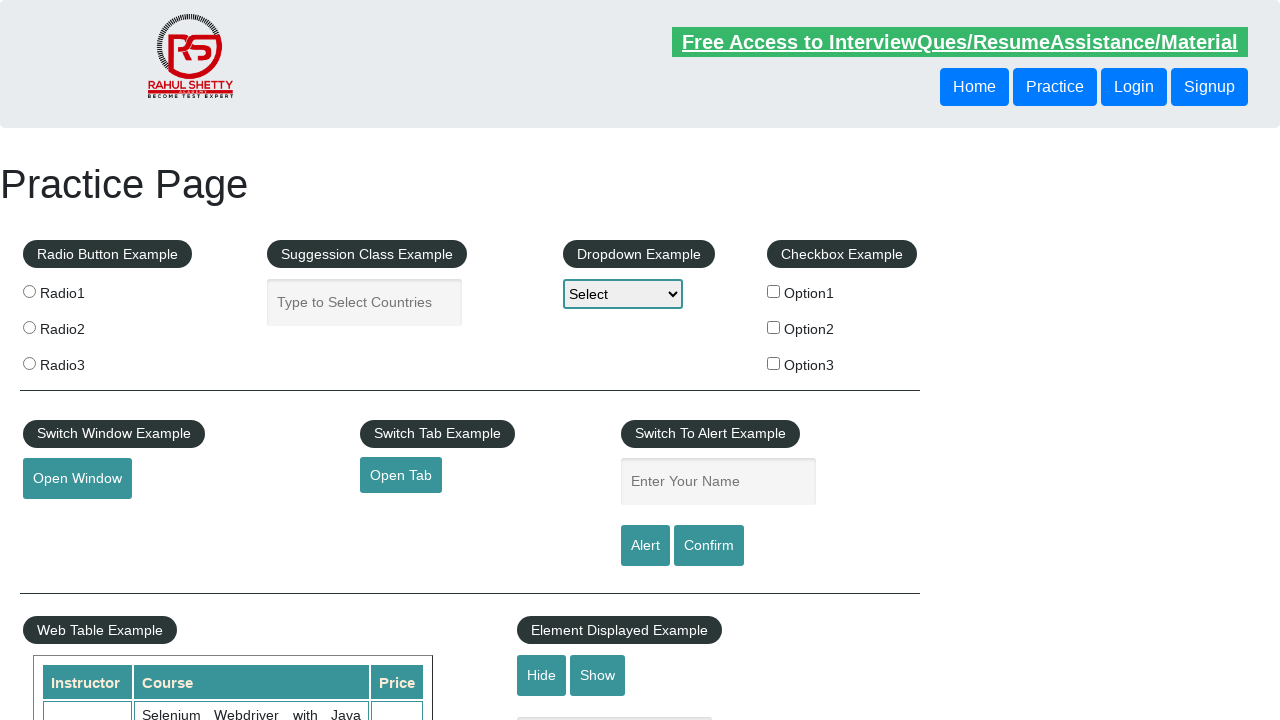

Verified first table row is present
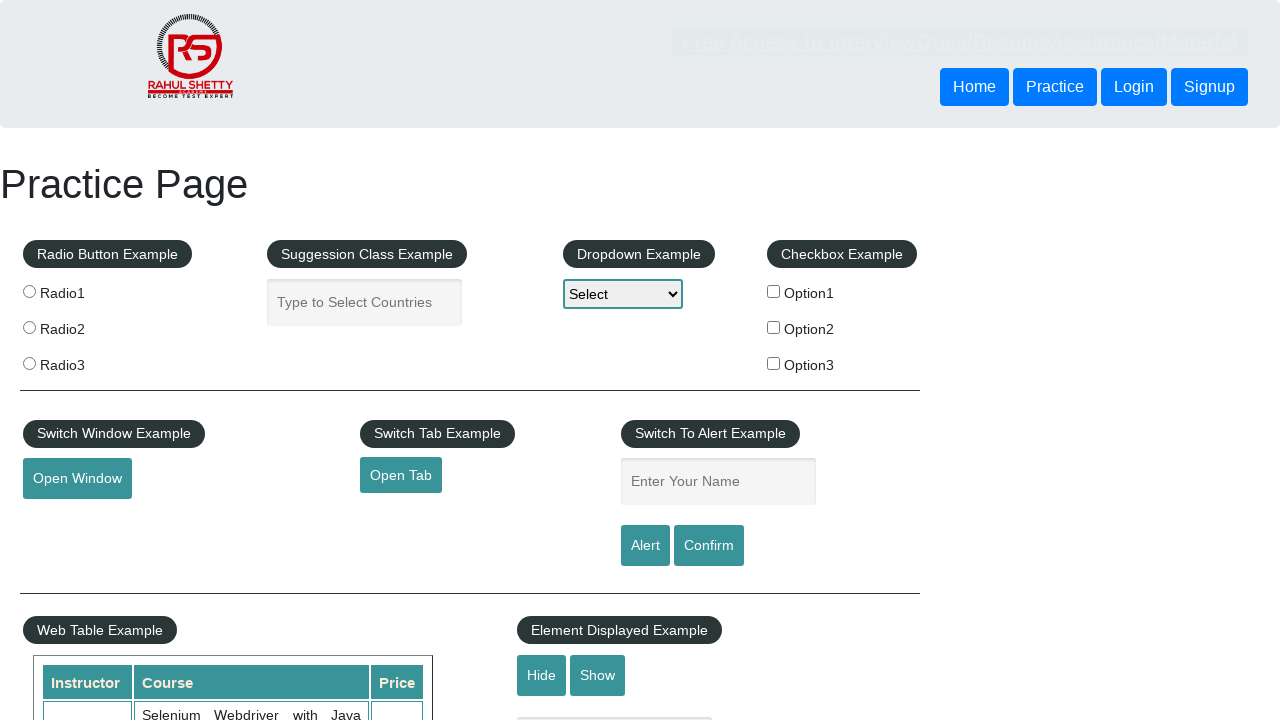

Located all header cells in the first table row
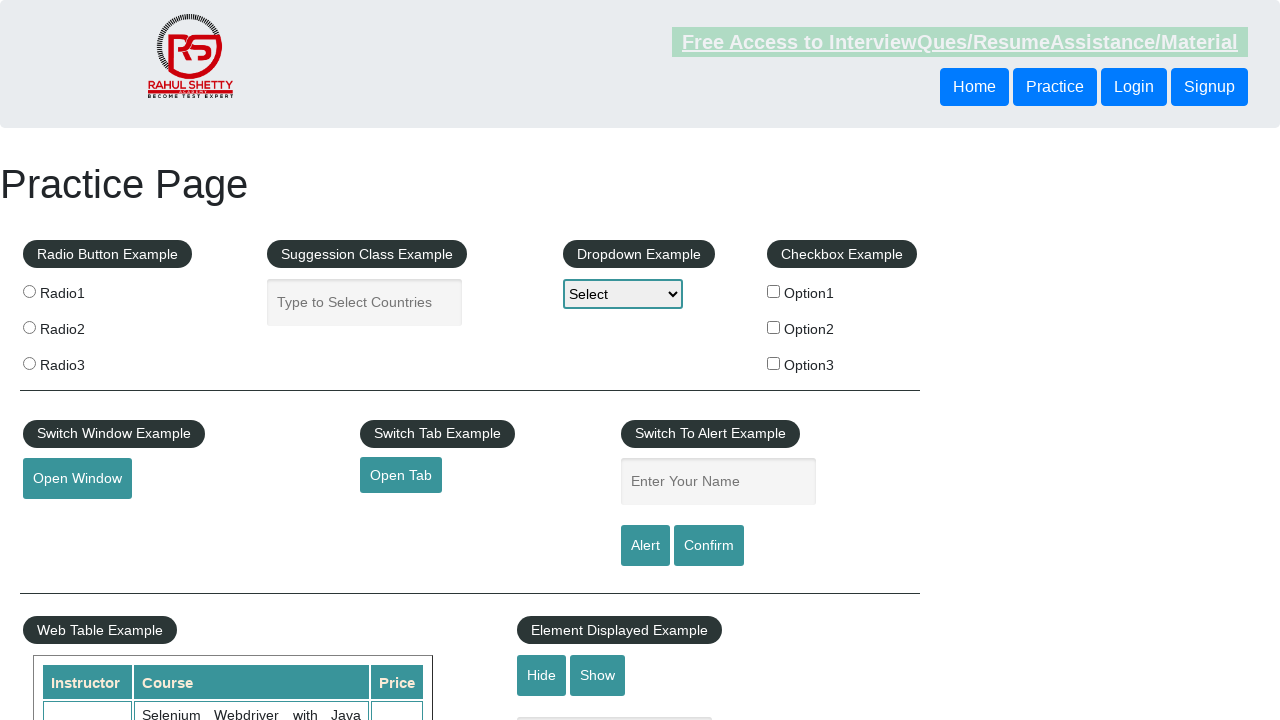

Verified first header cell is present
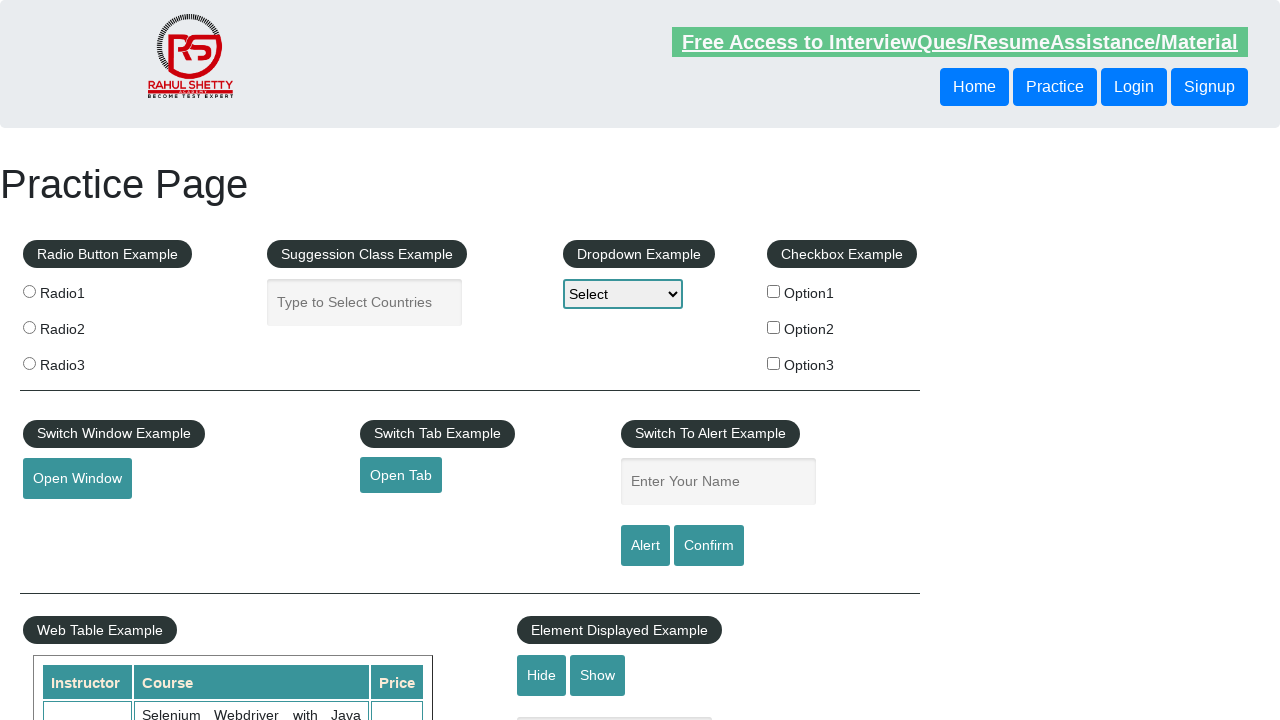

Located all data cells in the third table row
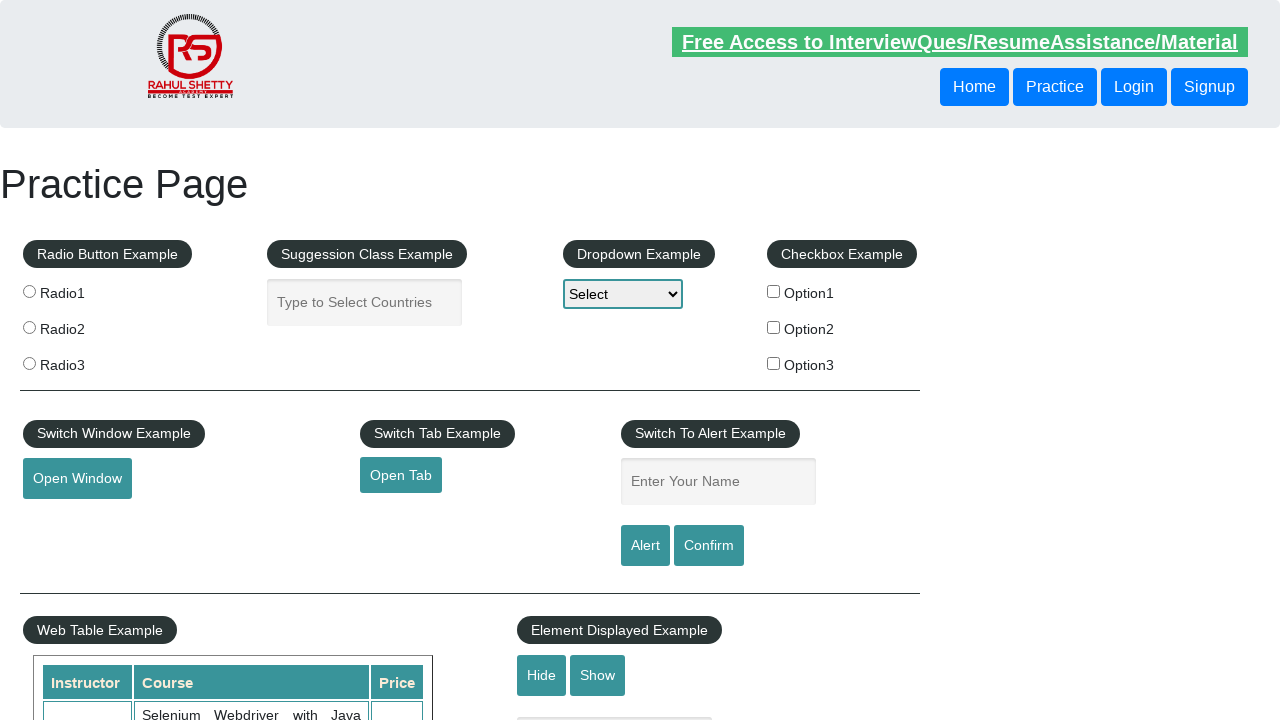

Verified first data cell in third row is present
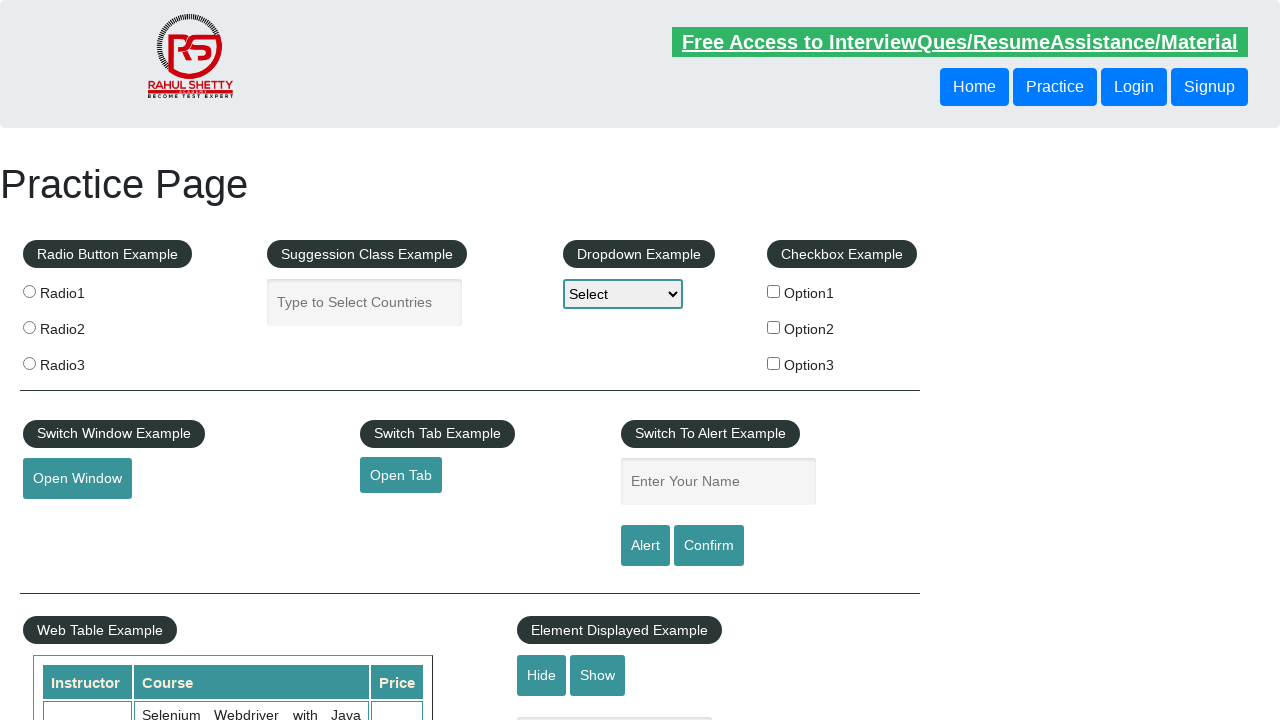

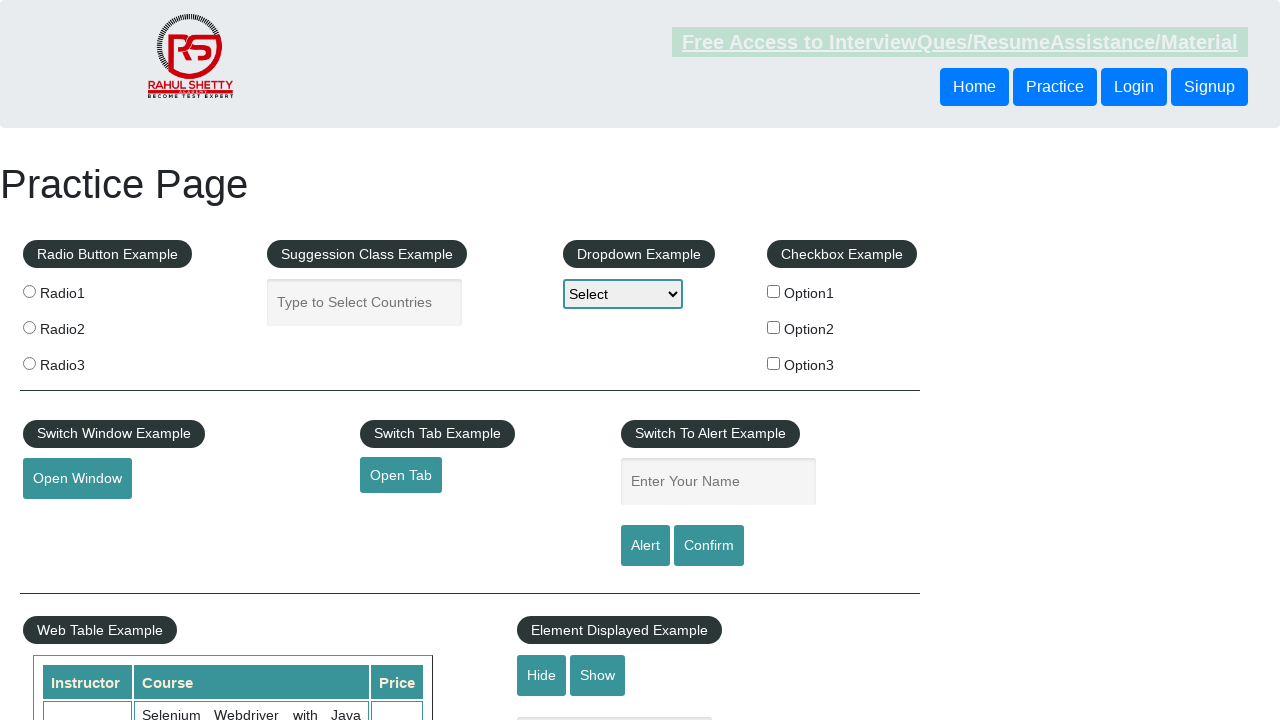